Creates a new paste on Pastebin by filling in the code area, setting expiration time to 10 minutes, adding a paste name, and submitting the form

Starting URL: https://pastebin.com

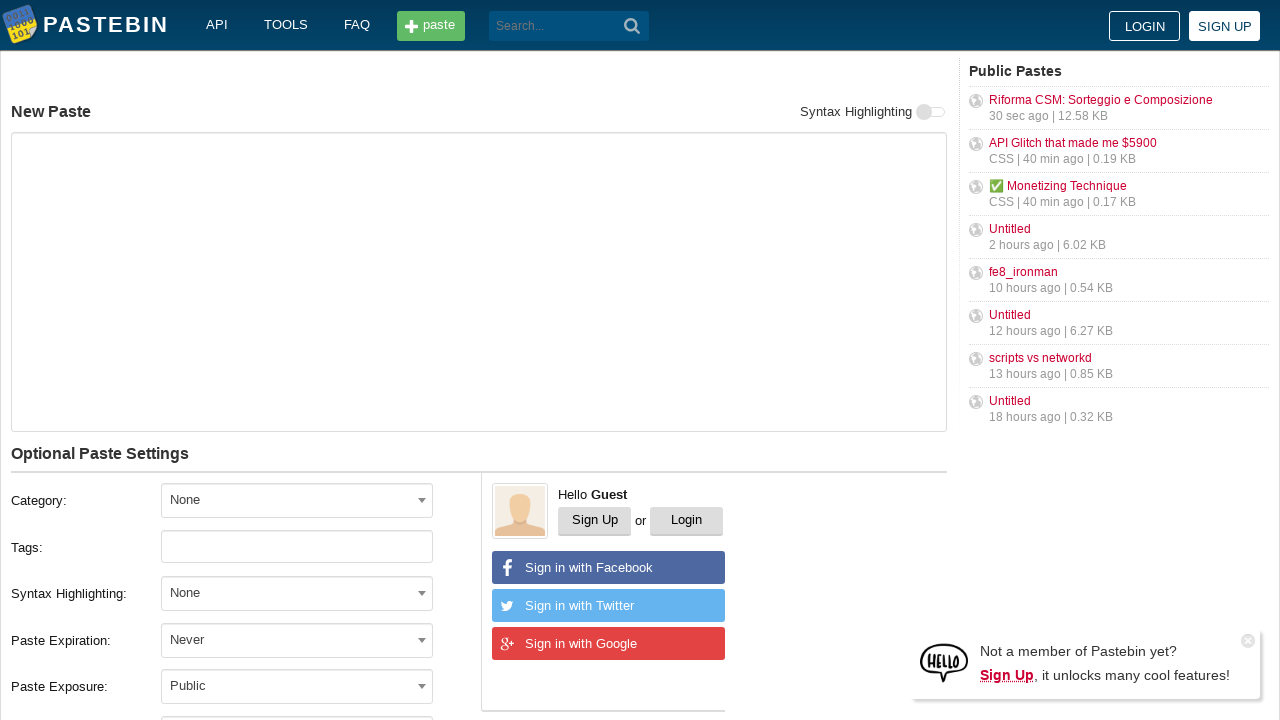

Filled paste code area with test automation script example on #postform-text
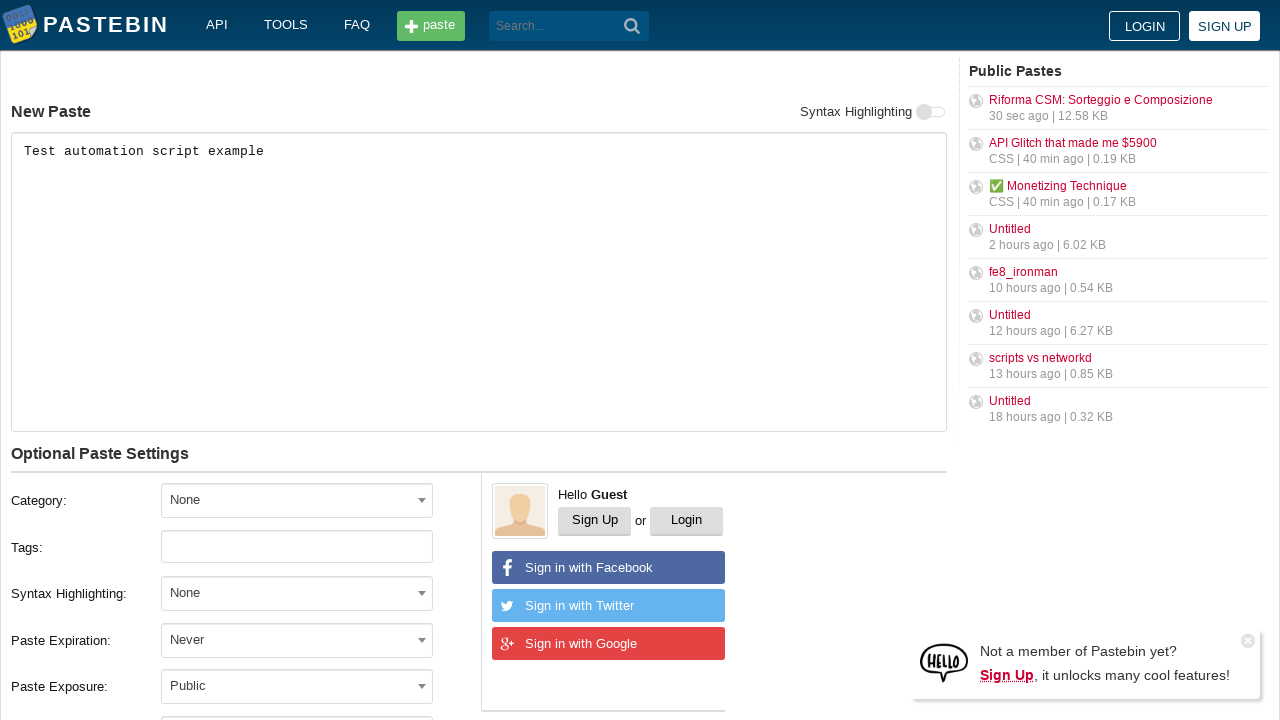

Clicked on expiration time dropdown at (297, 640) on #select2-postform-expiration-container
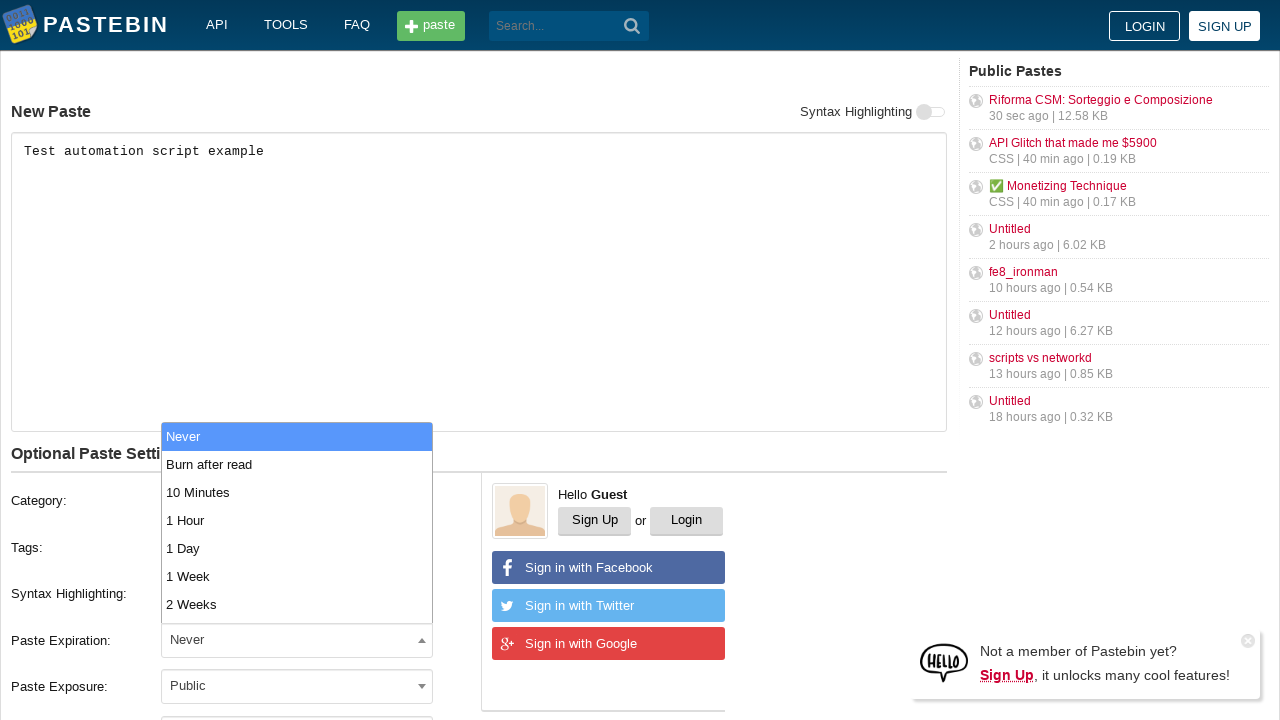

Selected 10 Minutes expiration time at (297, 492) on xpath=//li[contains(text(), '10 Minutes')]
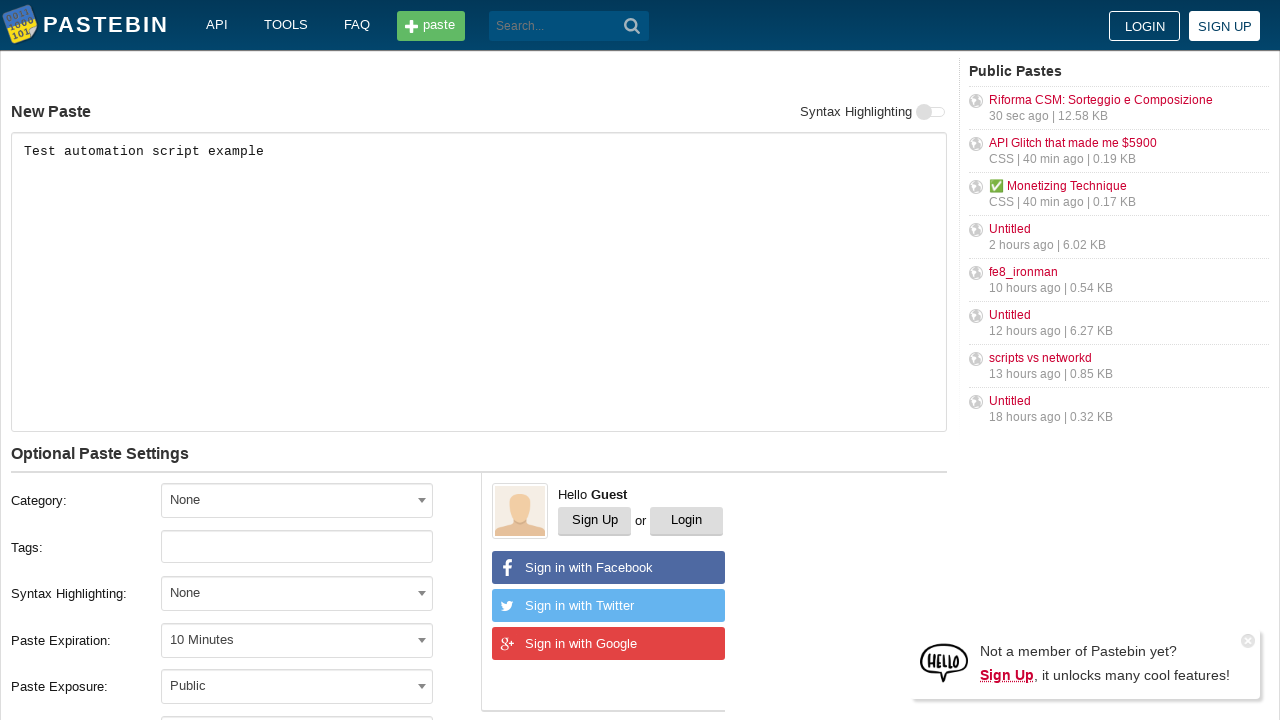

Filled paste name with 'automated_test_paste' on #postform-name
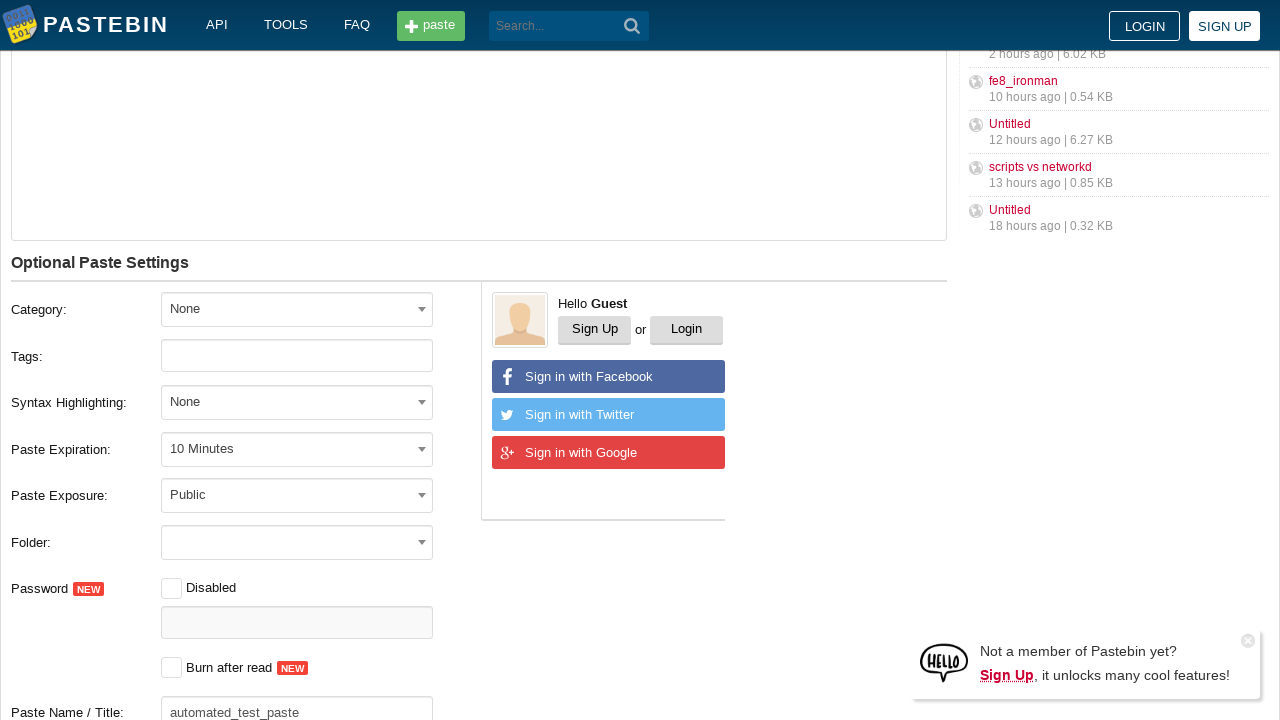

Clicked Create New Paste button to submit form at (240, 400) on xpath=//button[contains(text(), 'Create New Paste')]
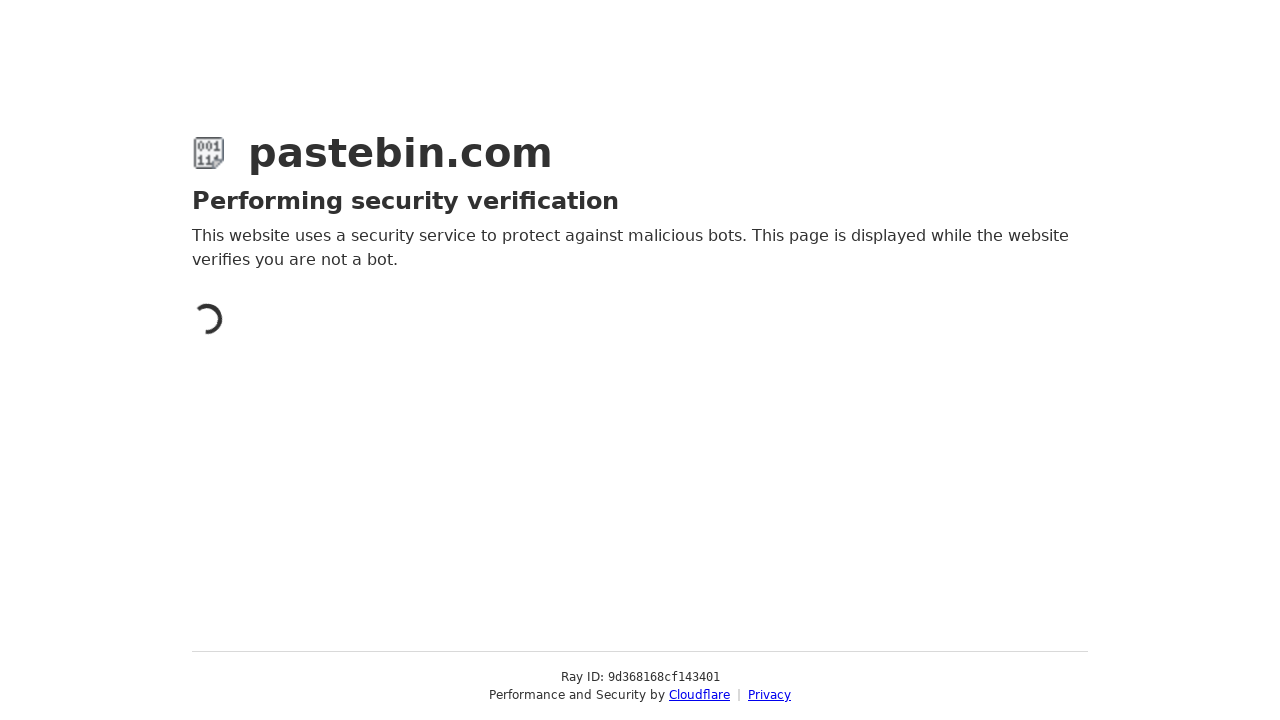

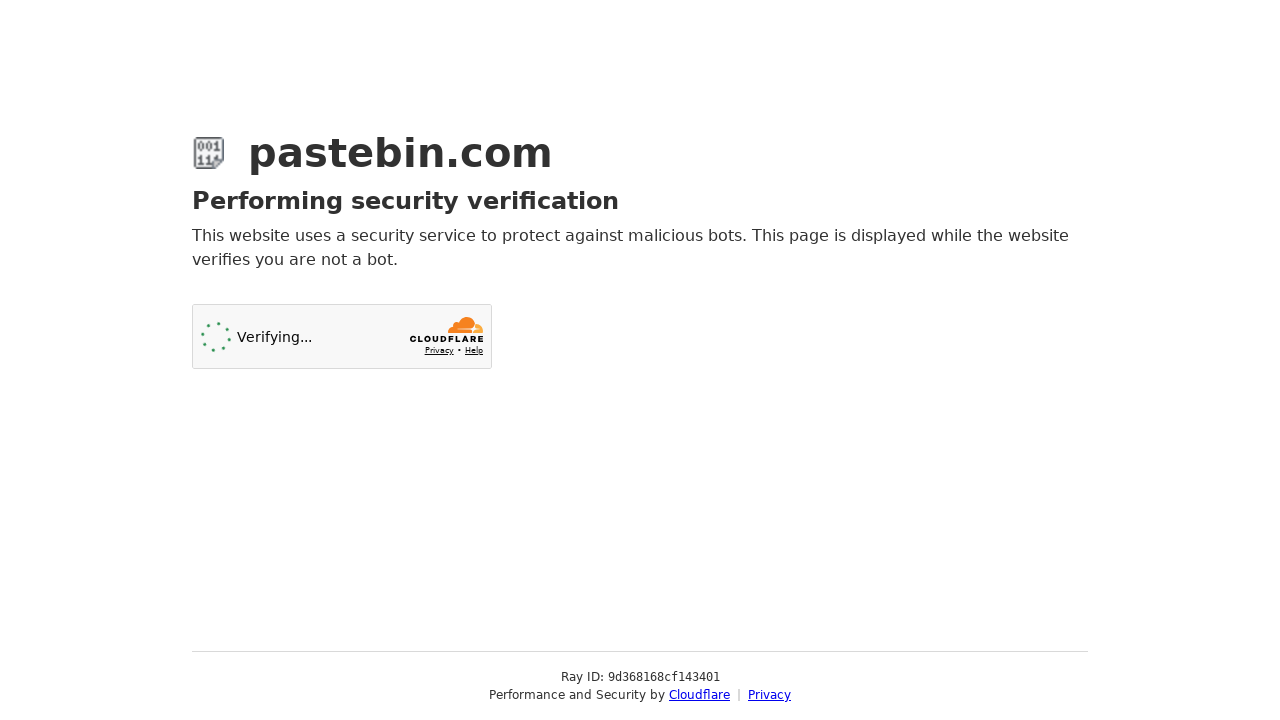